Tests the scroll button functionality on W3Schools homepage by locating and executing the scroll function

Starting URL: https://www.w3schools.com/

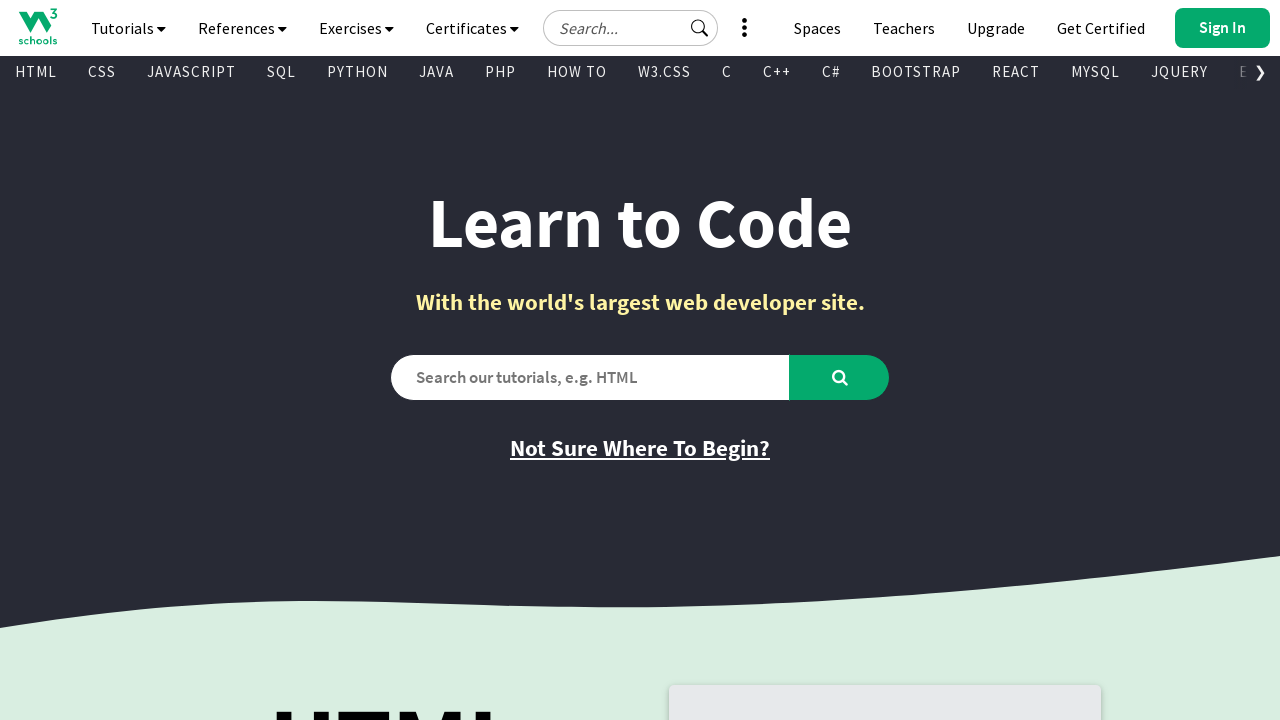

Waited for scroll button to be visible
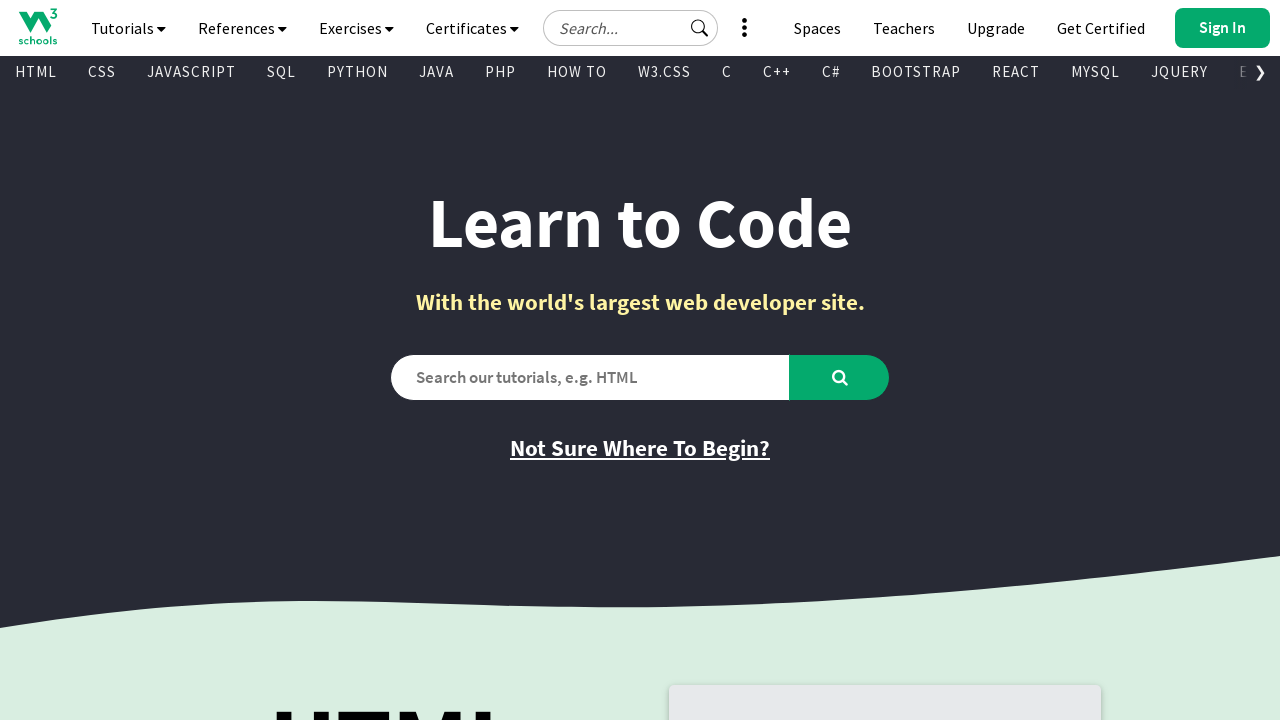

Scrolled the scroll button into view
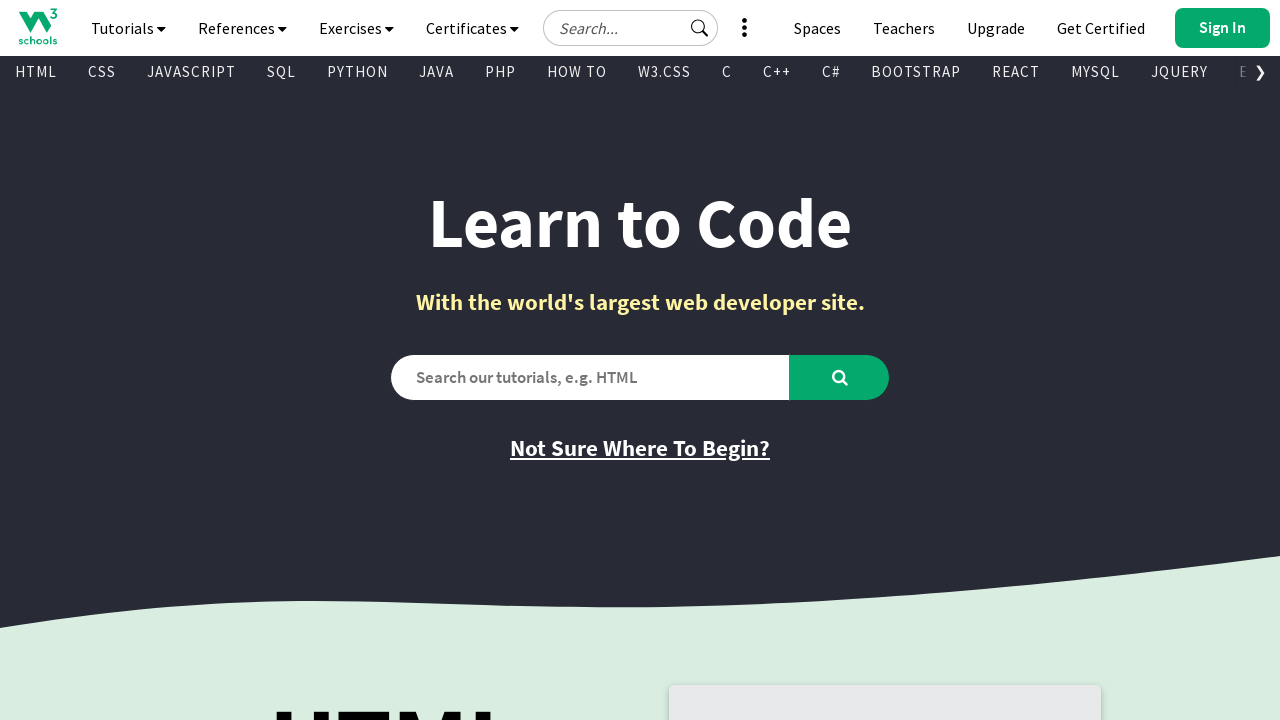

Executed scrollmenow(1) function
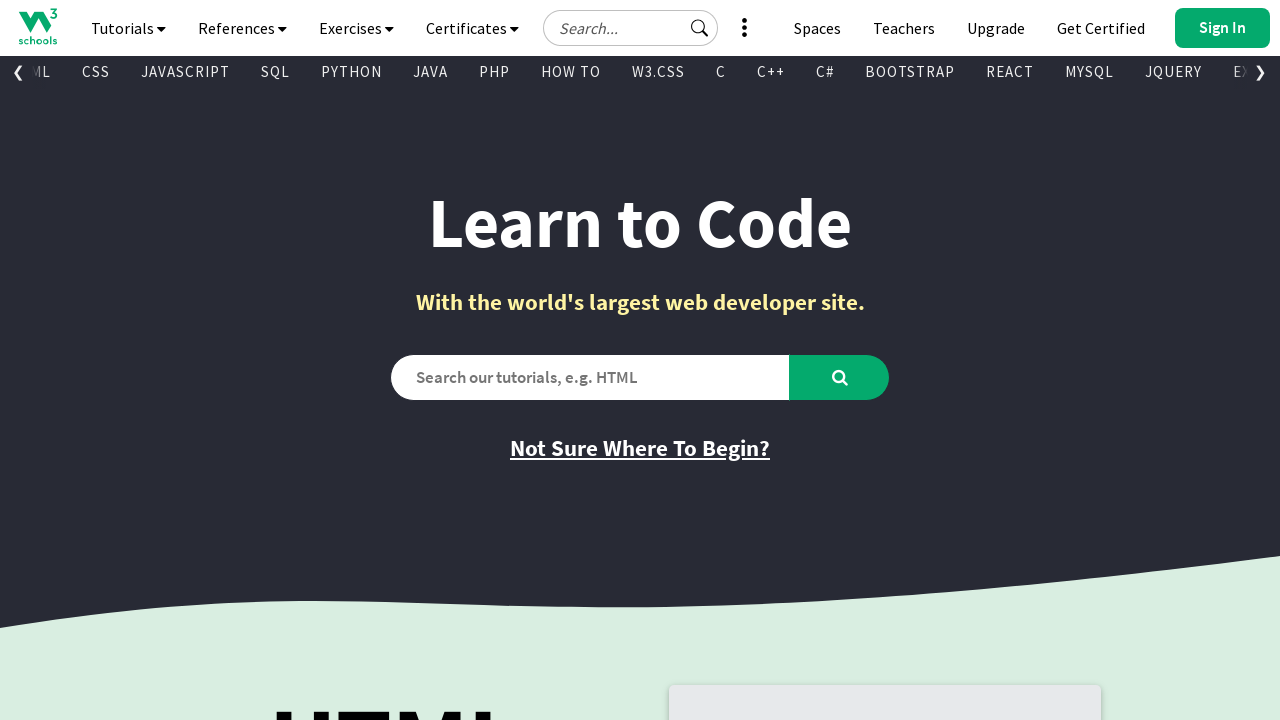

Waited for scroll animation to complete
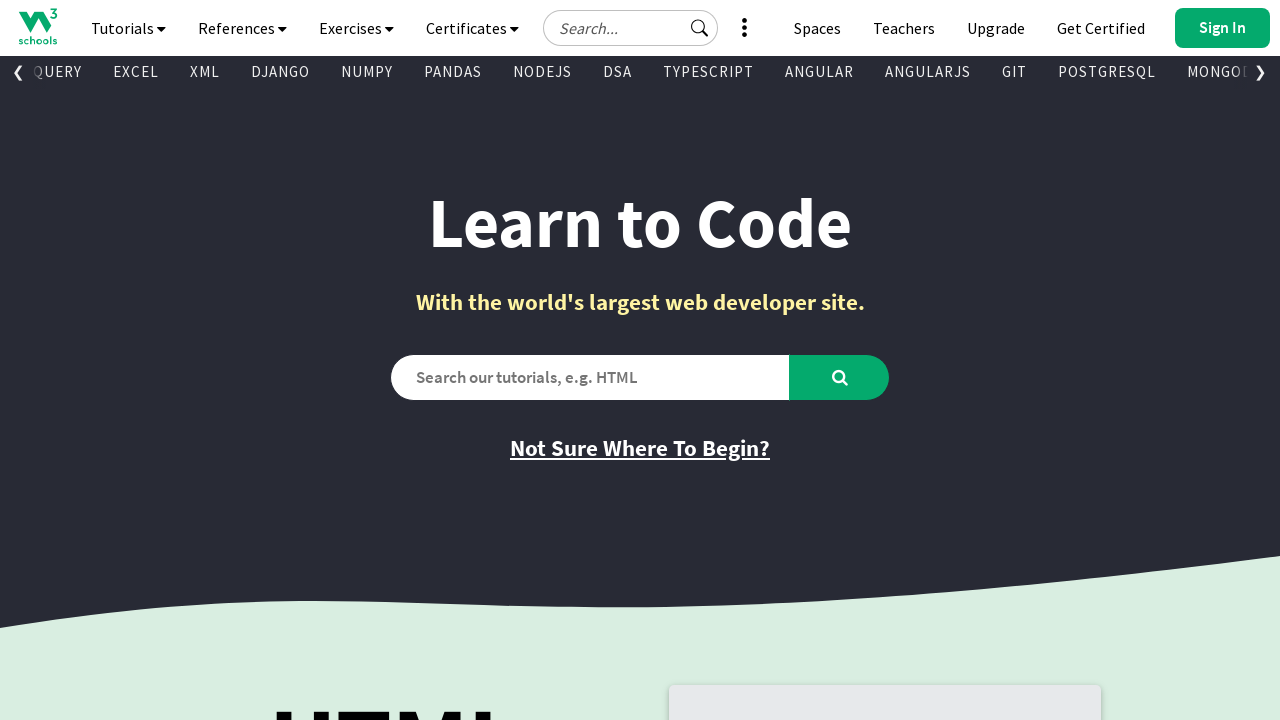

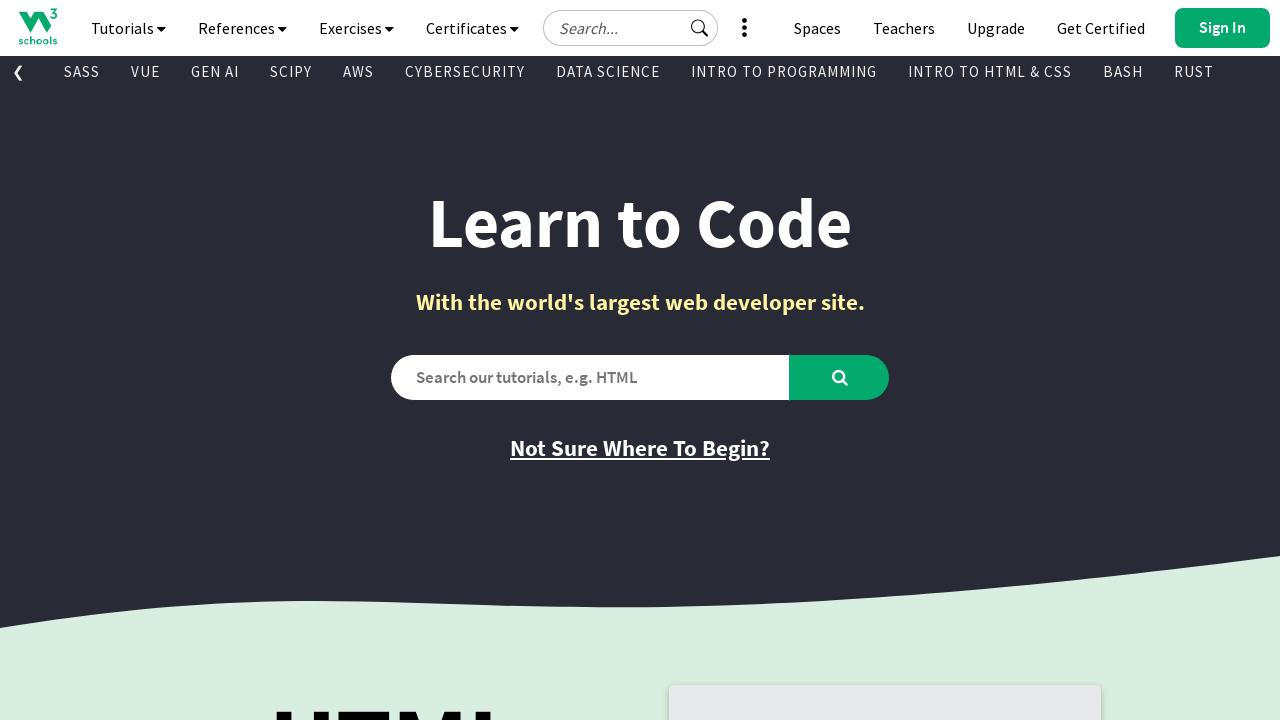